Tests browser window handling by clicking a link that opens in a new tab/window, switching to it, and then switching back to the parent window

Starting URL: https://accounts.google.com/SignUp

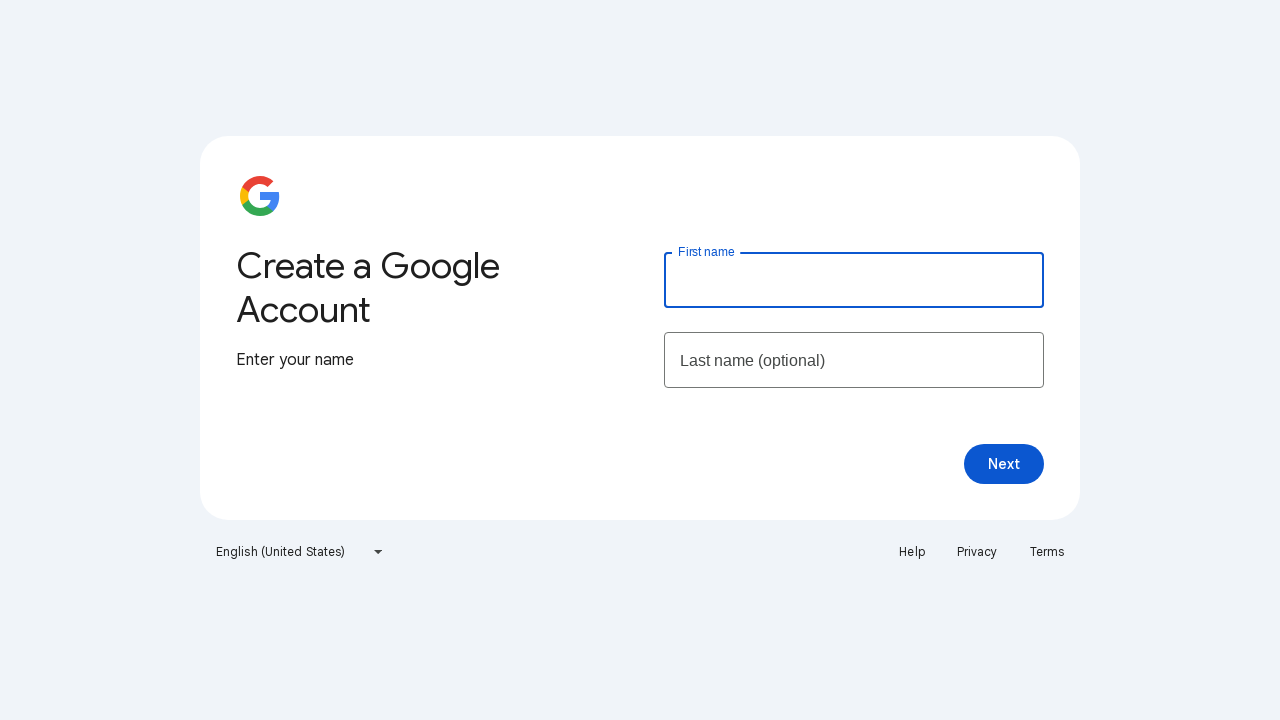

Clicked Privacy link that opens in new tab/window at (977, 552) on xpath=//a[text()='Privacy']
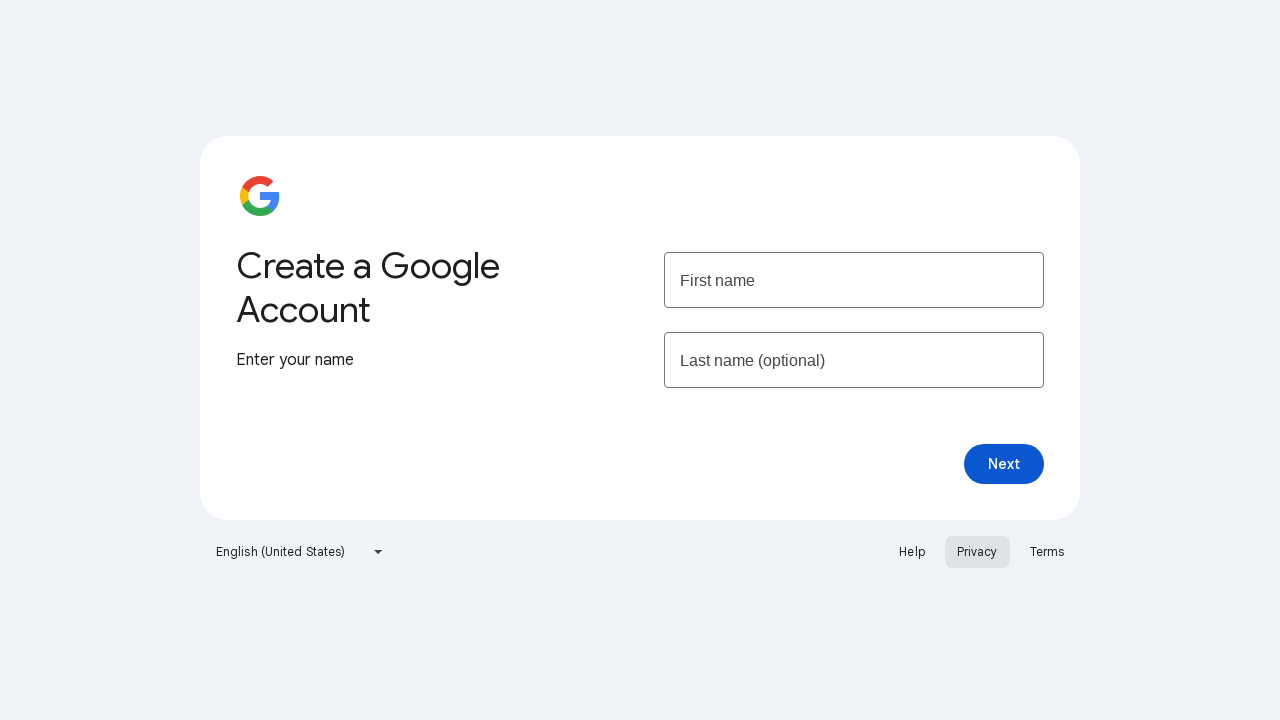

New page loaded and ready
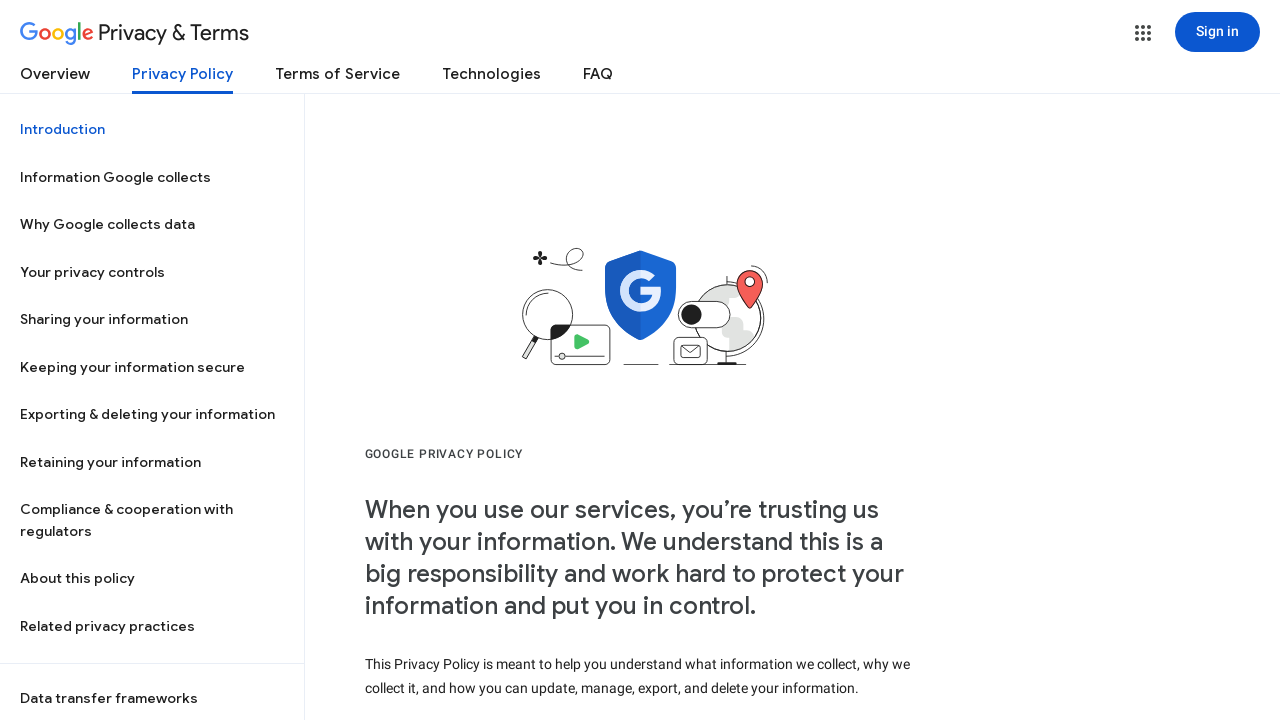

Retrieved child window title: Privacy Policy – Privacy & Terms – Google
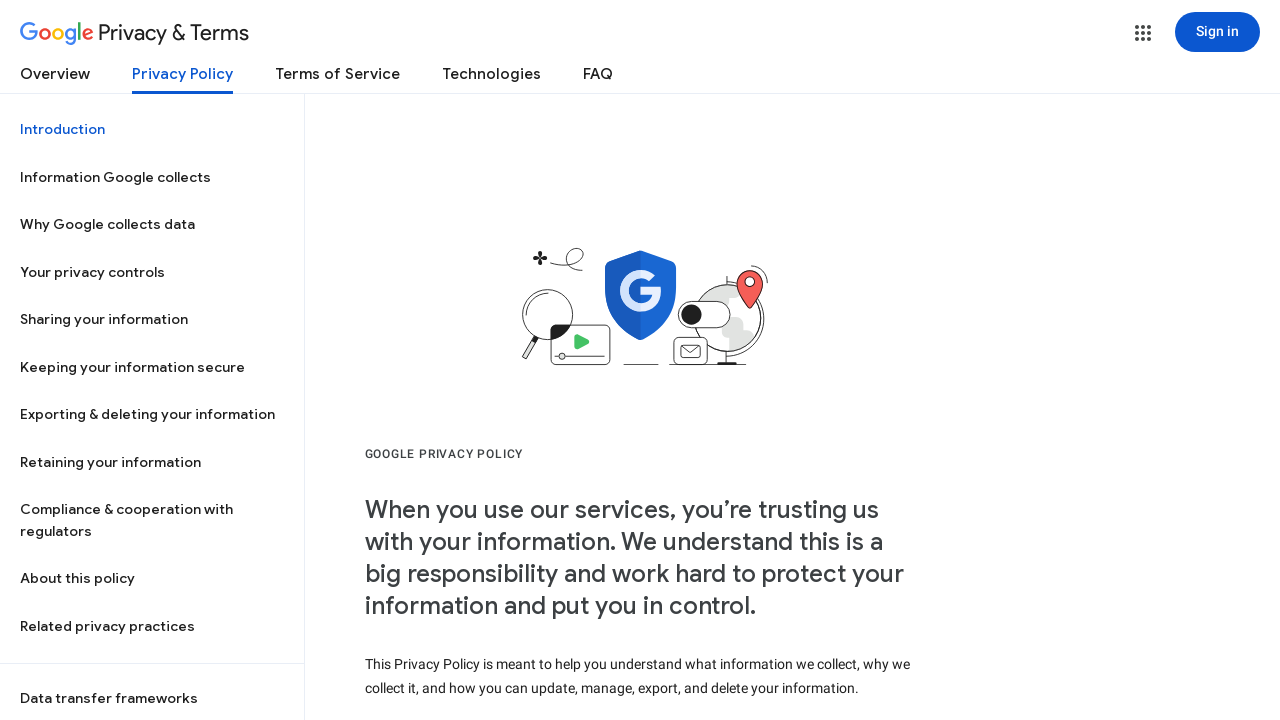

Retrieved parent window title: Create your Google Account
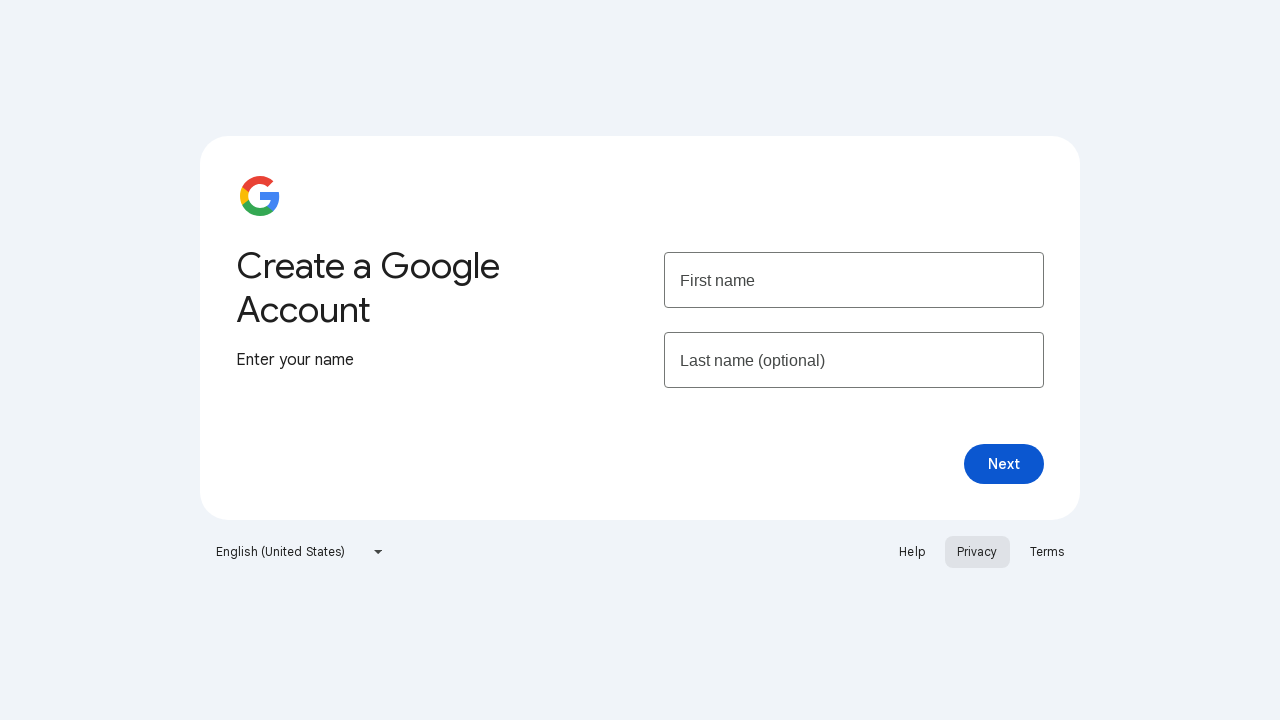

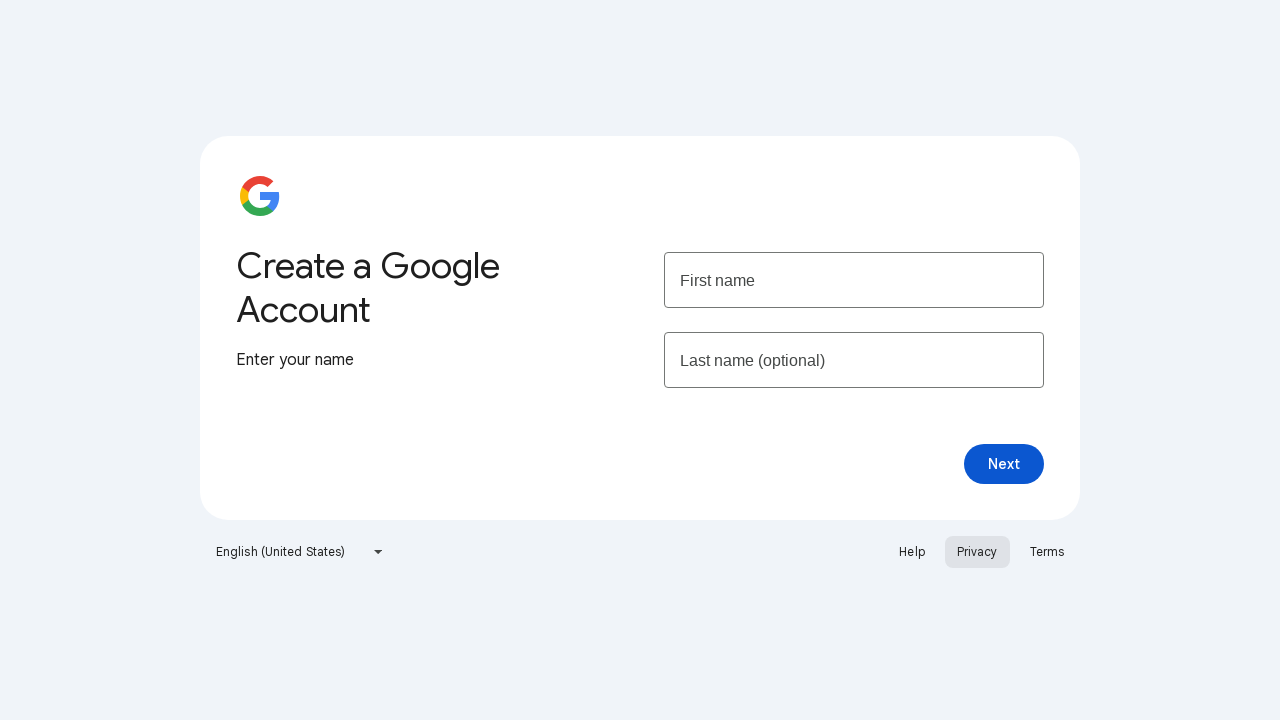